Tests window switching and alert handling by opening a new tab, switching between windows, and accepting an alert dialog

Starting URL: https://formy-project.herokuapp.com/switch-window

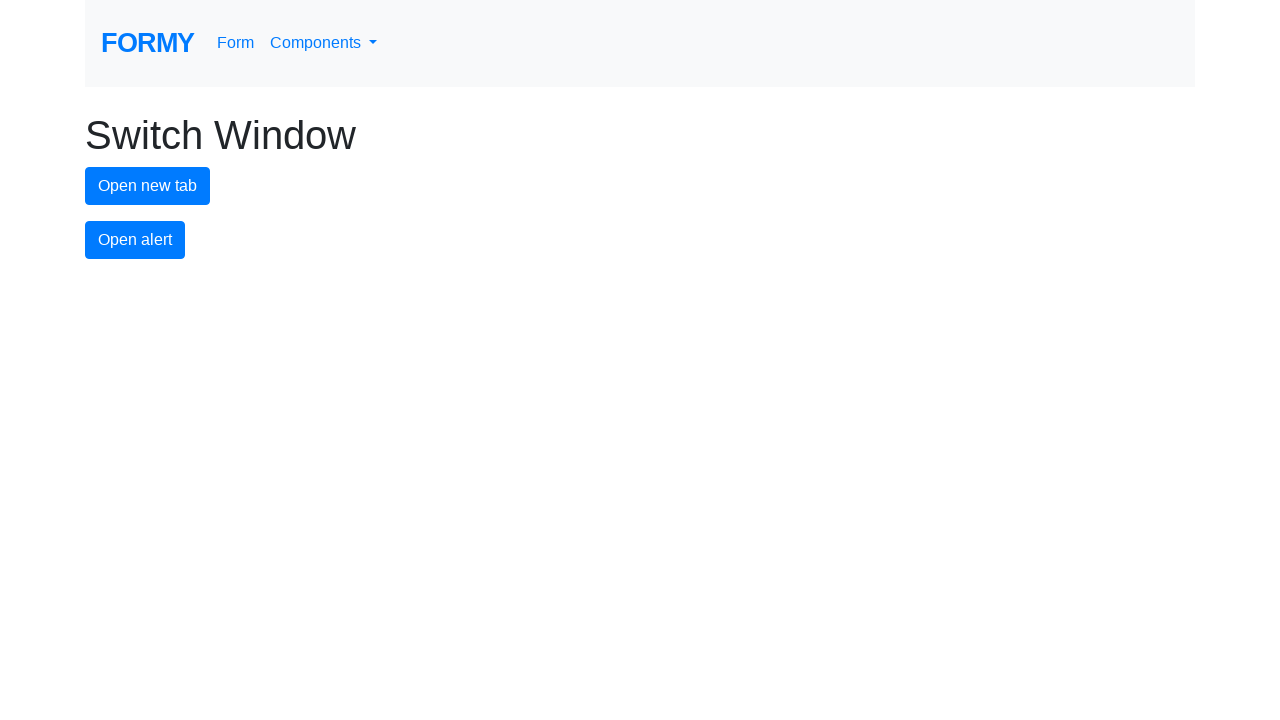

Clicked button to open new tab at (148, 186) on #new-tab-button
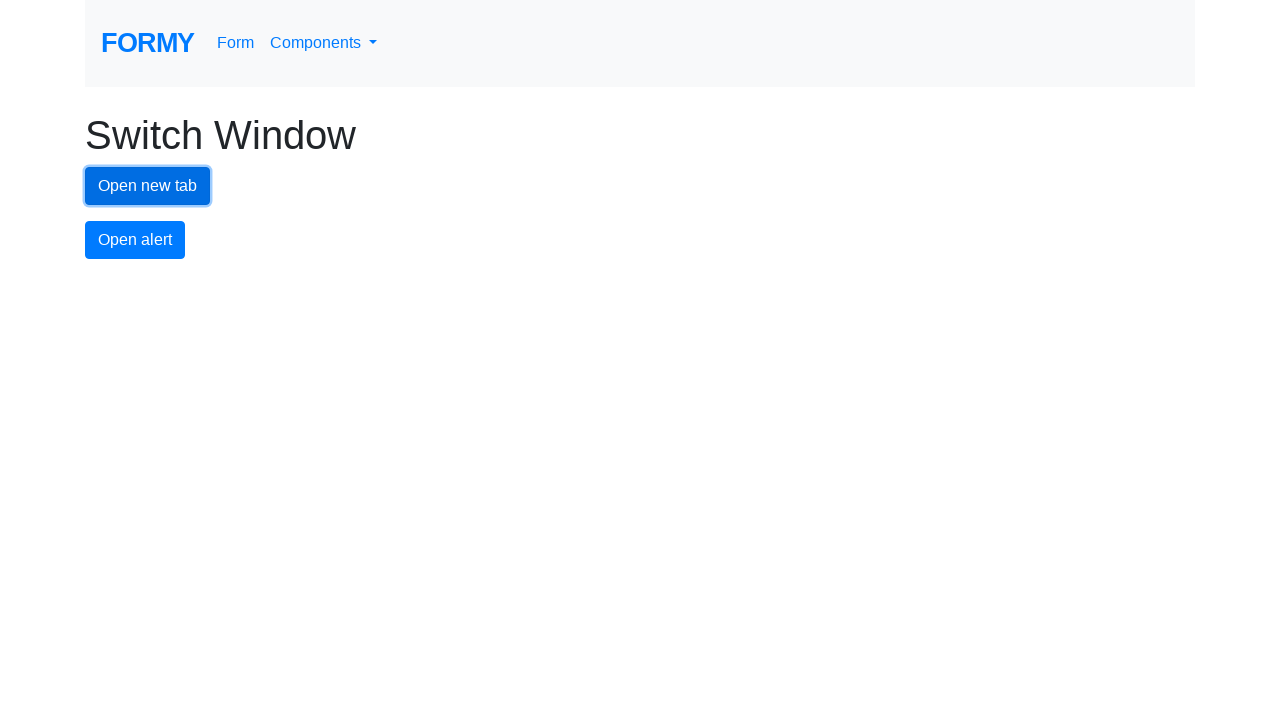

Waited for new tab to open
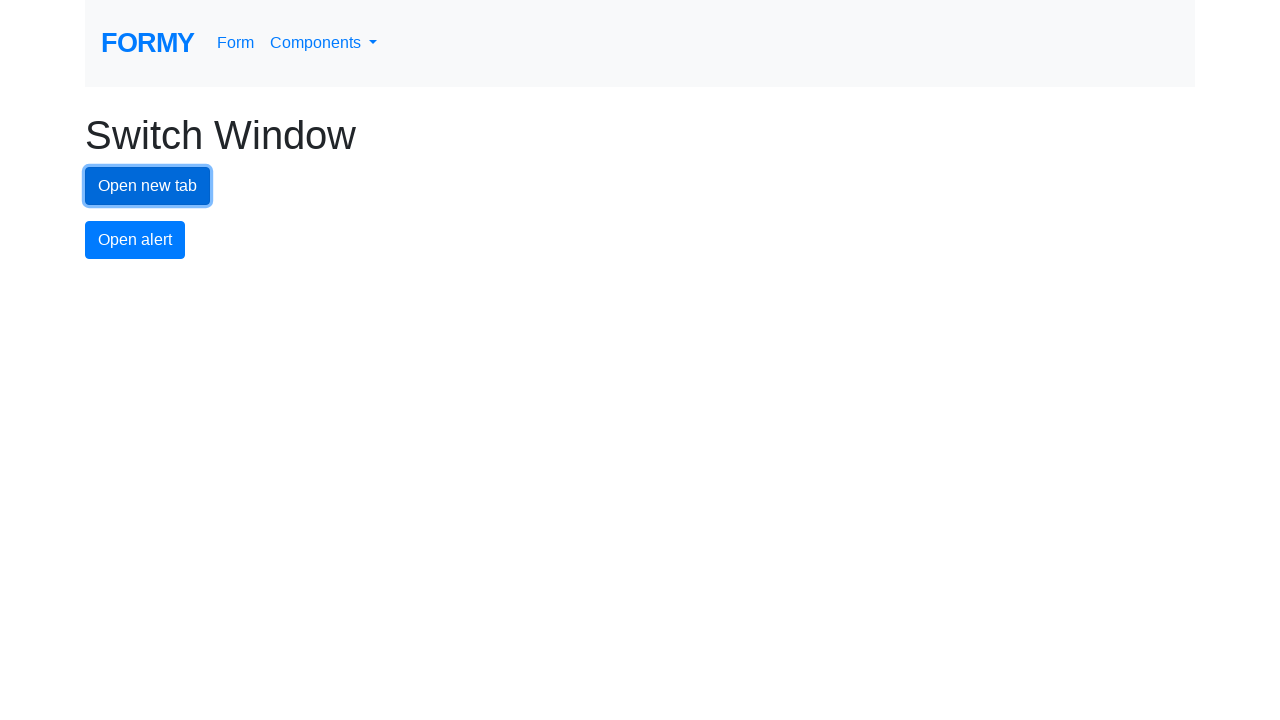

Retrieved all open pages/tabs from context
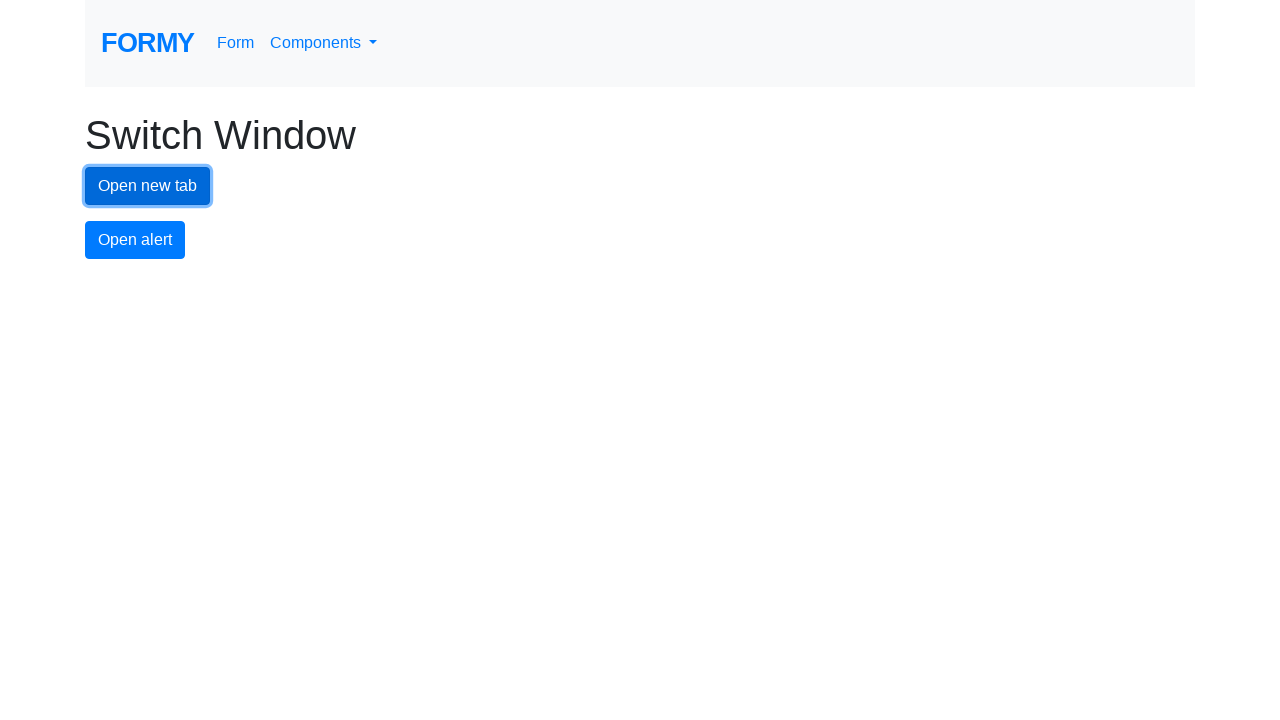

Switched to new tab window
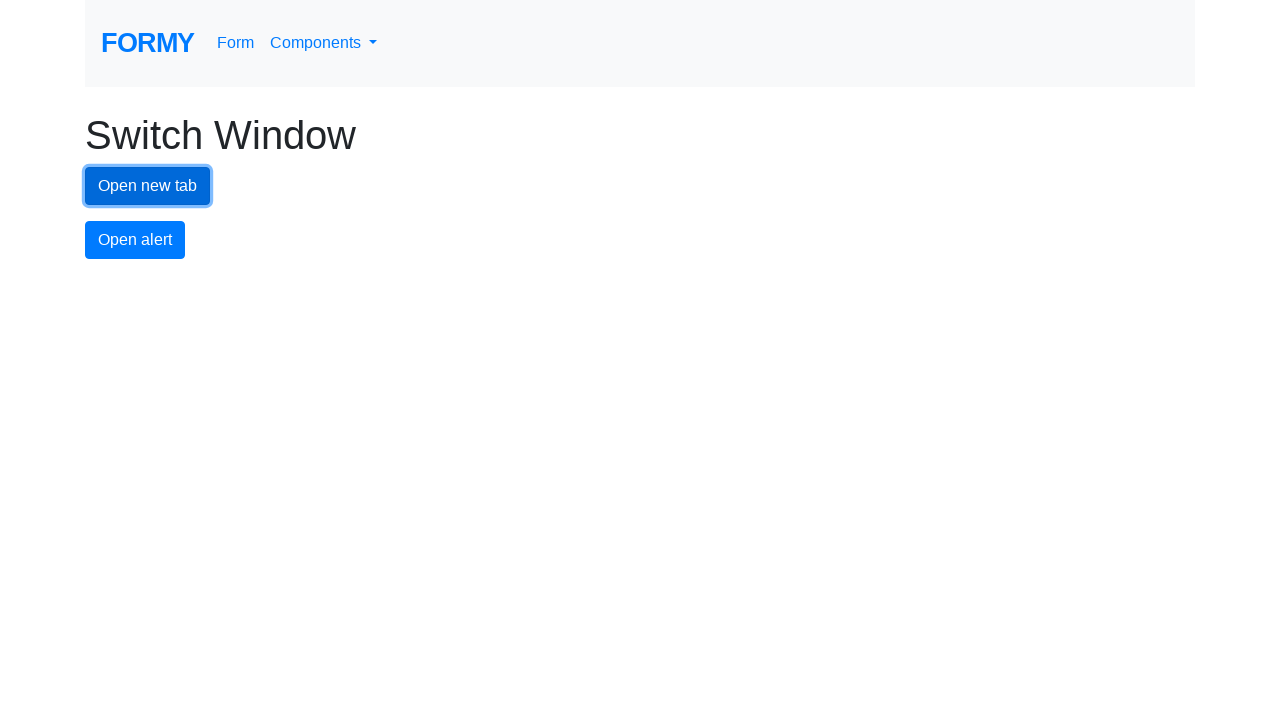

Switched back to original tab
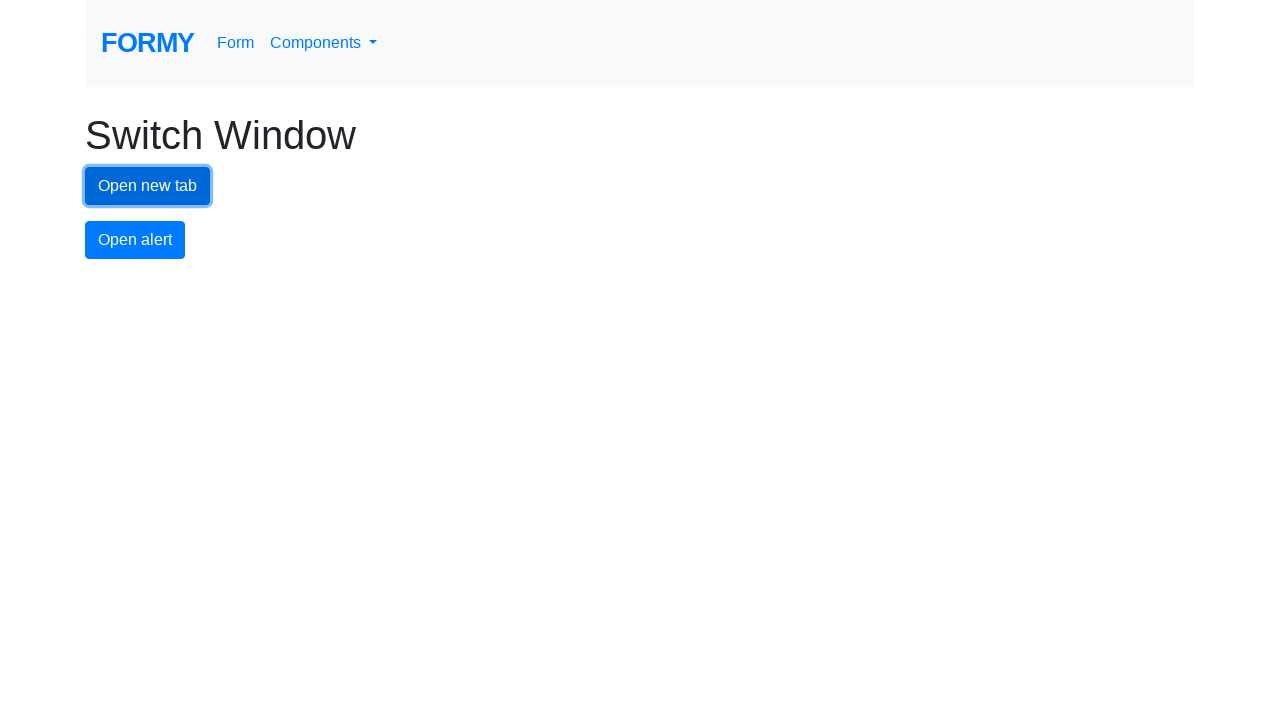

Clicked alert button to trigger alert dialog at (135, 240) on #alert-button
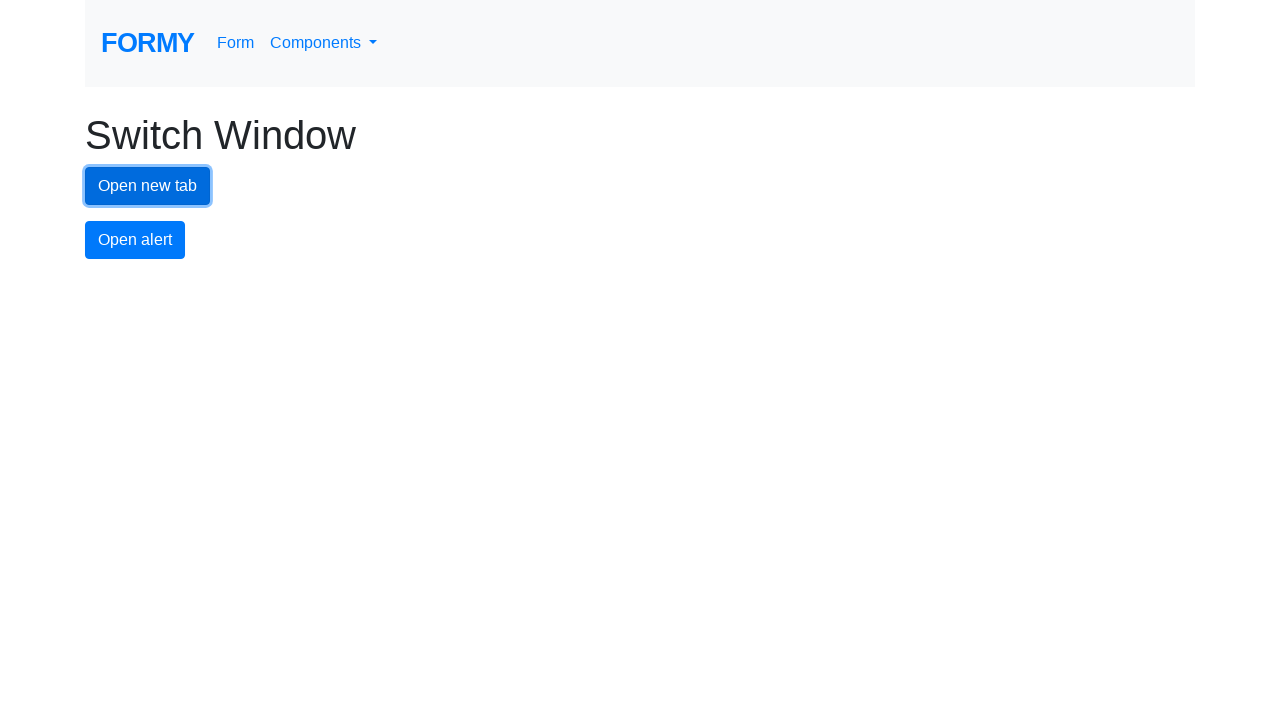

Set up dialog handler to accept alerts
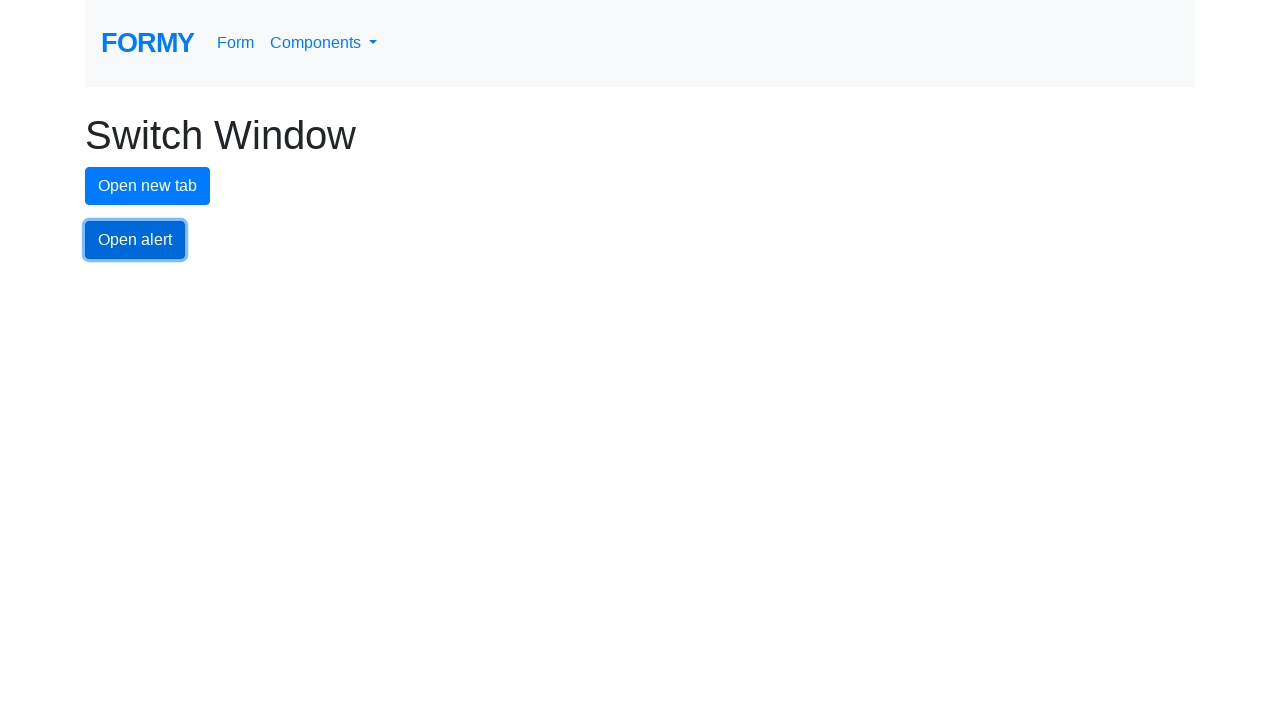

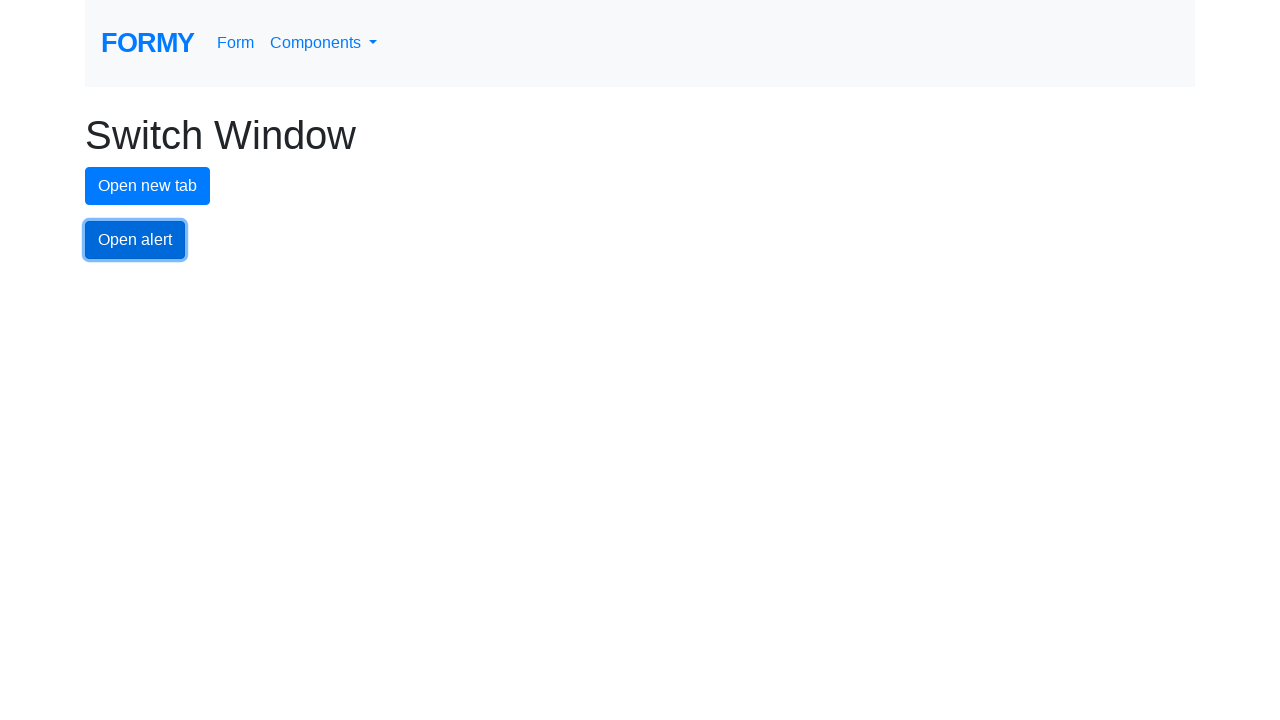